Tests clicking on the Google Play store link/image on the Adactin Hotel App homepage and verifies the page loads correctly by checking page information.

Starting URL: https://adactinhotelapp.com/

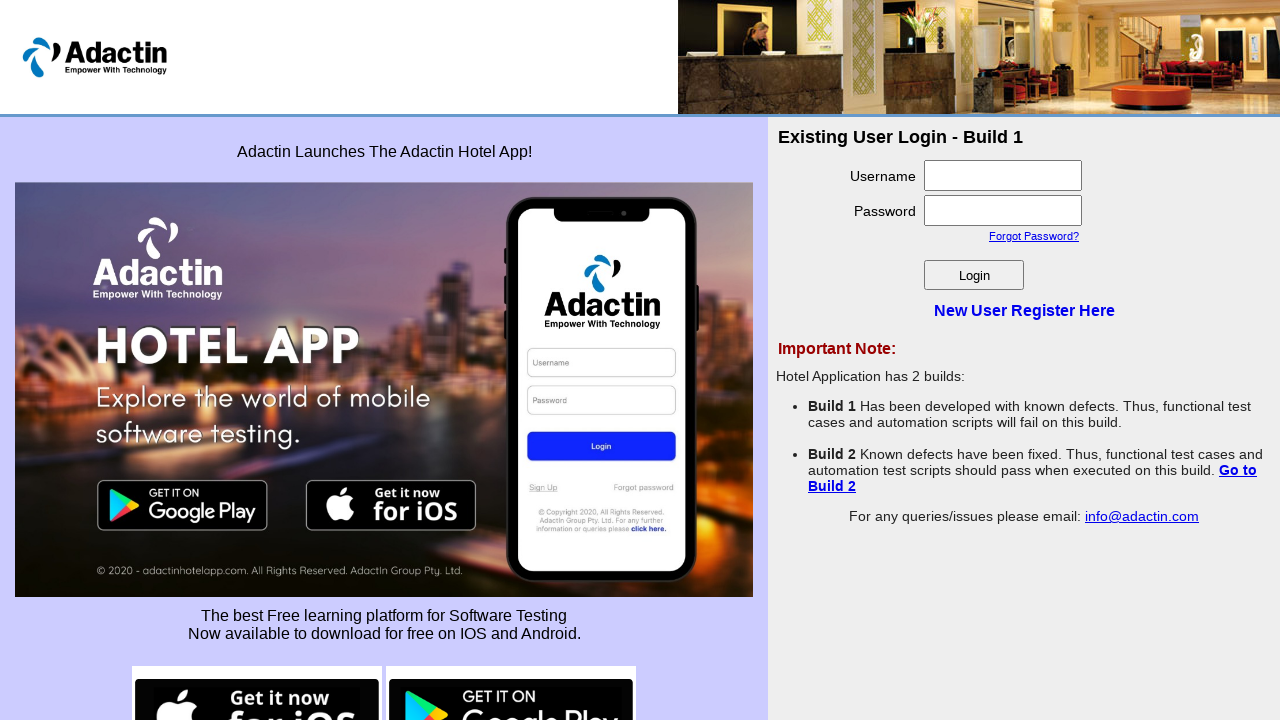

Clicked on Google Play store link/image on Adactin Hotel App homepage at (511, 670) on img[src*='google-play']
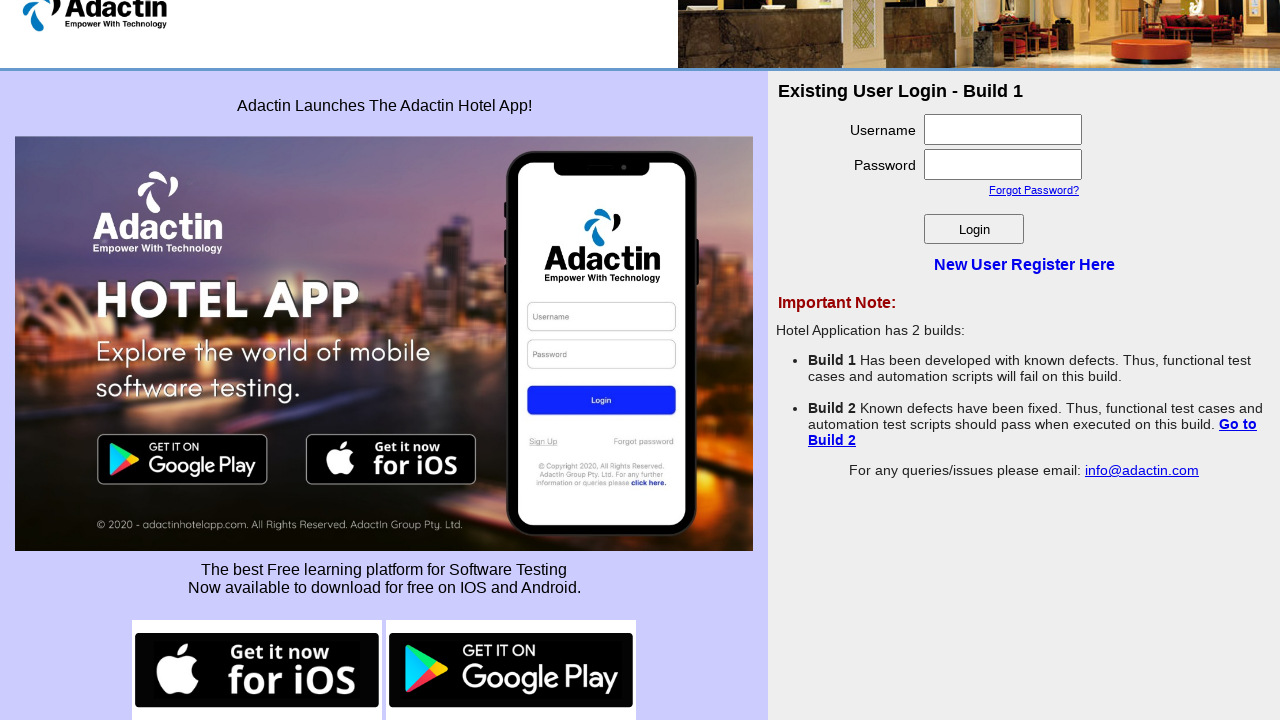

Waited 1000ms for page navigation or new window to open
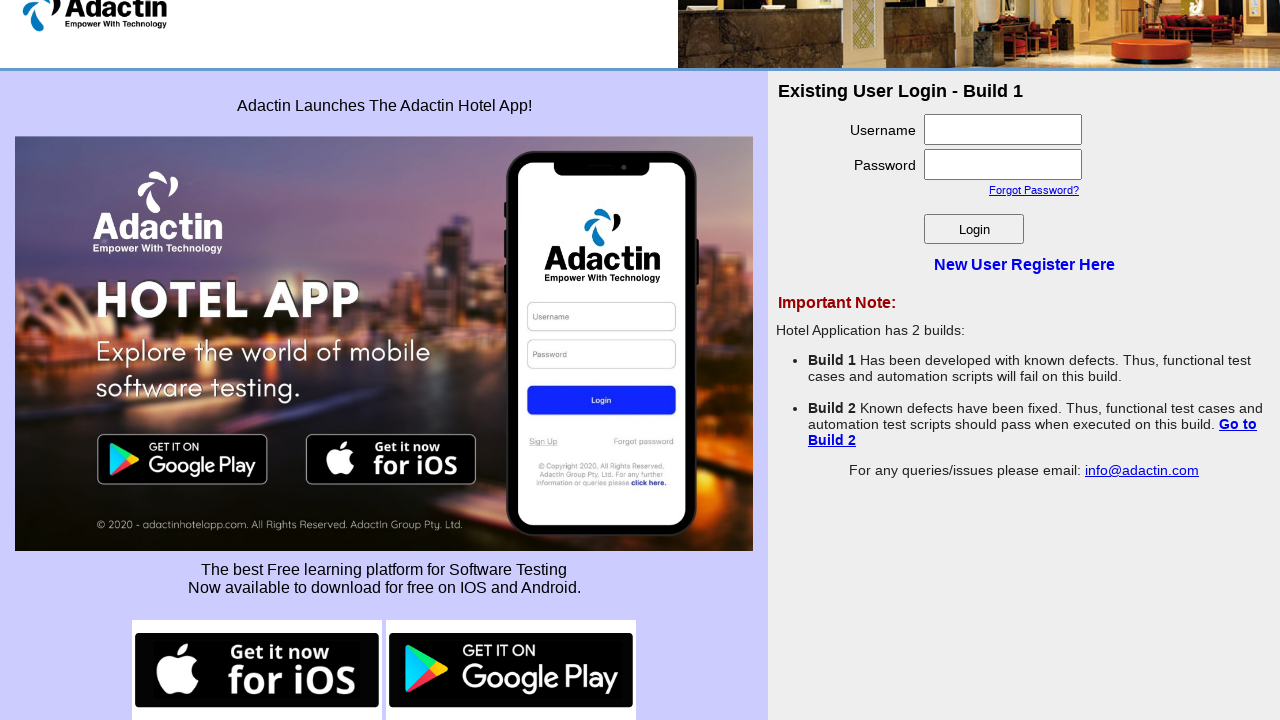

Retrieved page title: 'Adactin.com - Hotel Reservation System'
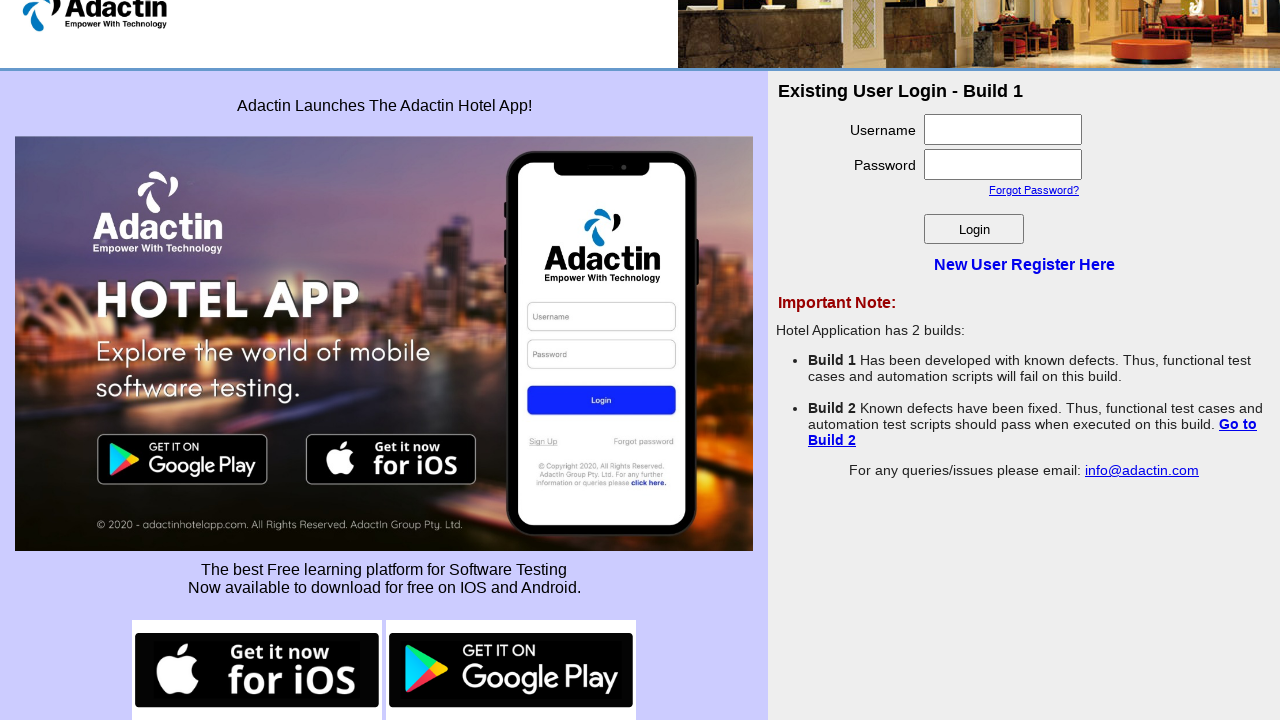

Retrieved current URL: 'https://adactinhotelapp.com/'
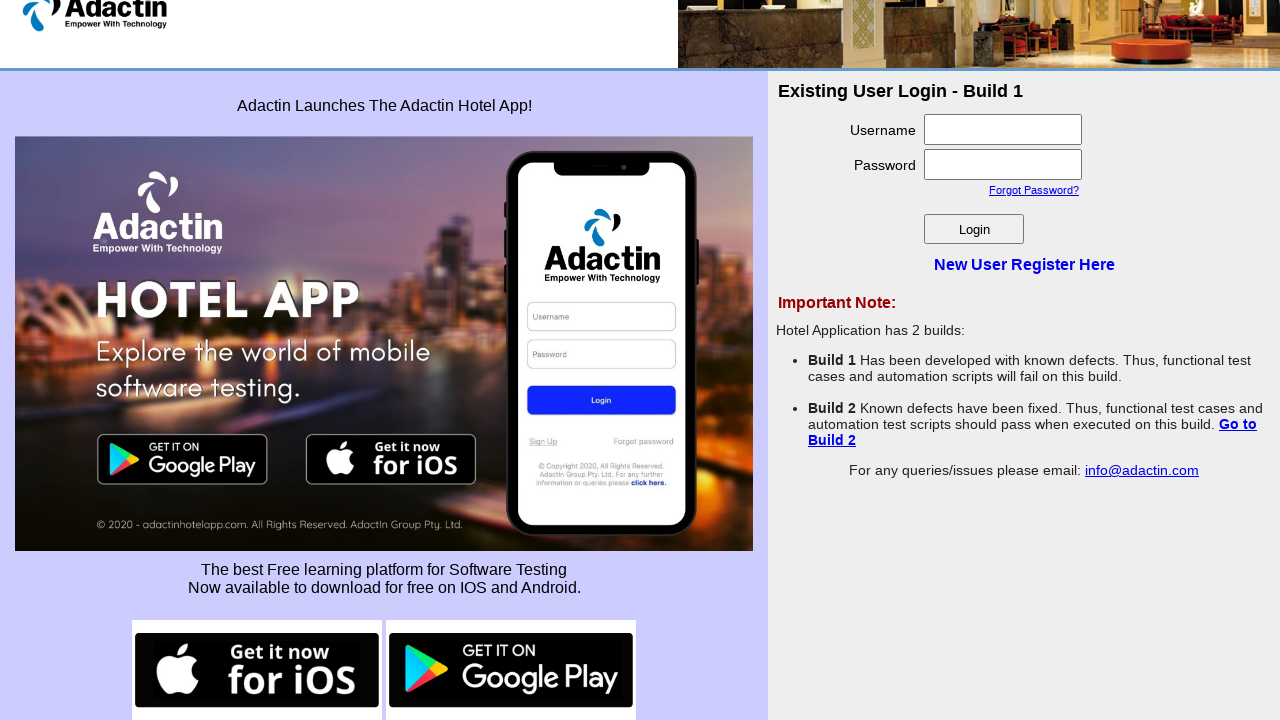

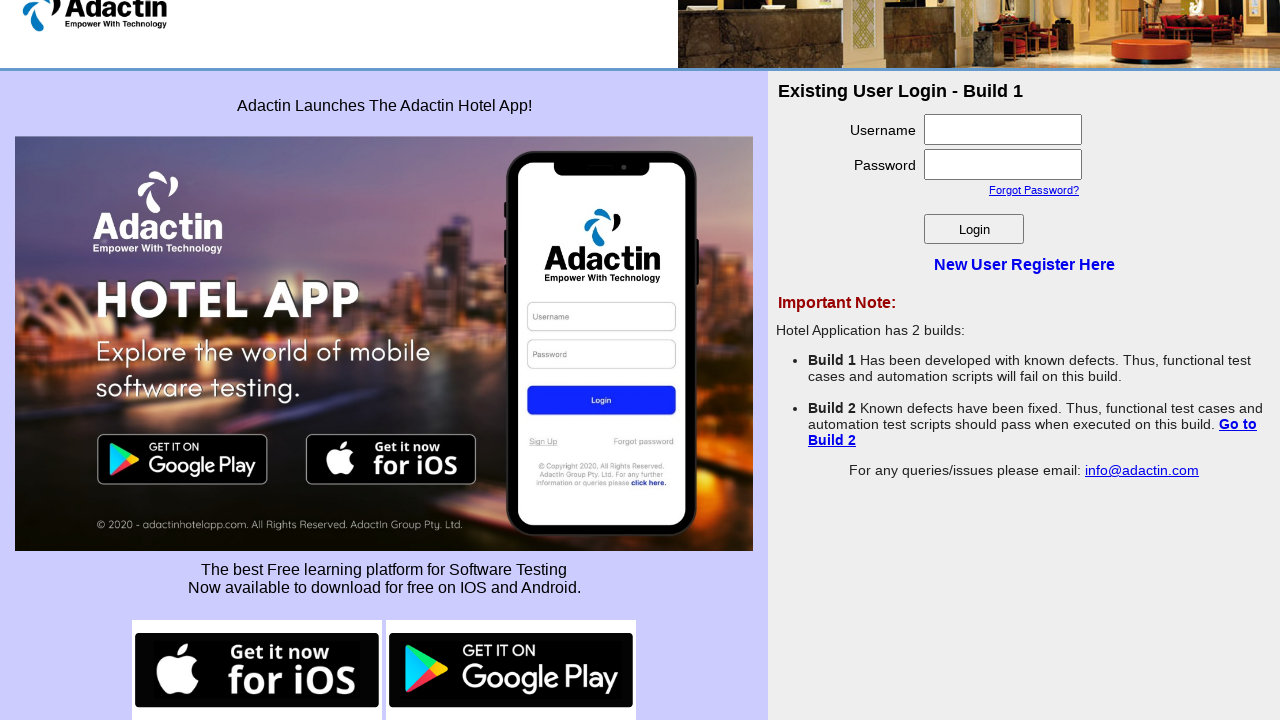